Tests the public telephone directory by navigating to the directory, switching between business and private tabs, filling search forms with name, city, street, and phone fields.

Starting URL: https://telemach.ba/

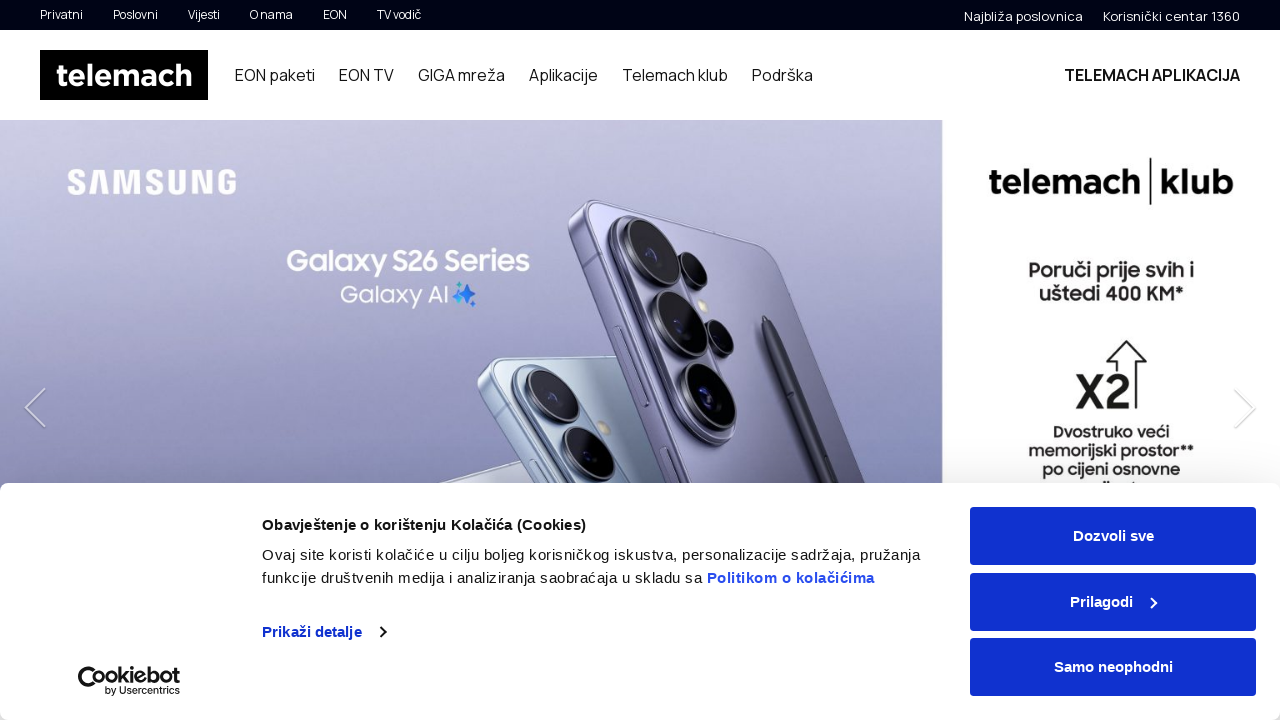

Scrolled down to footer area
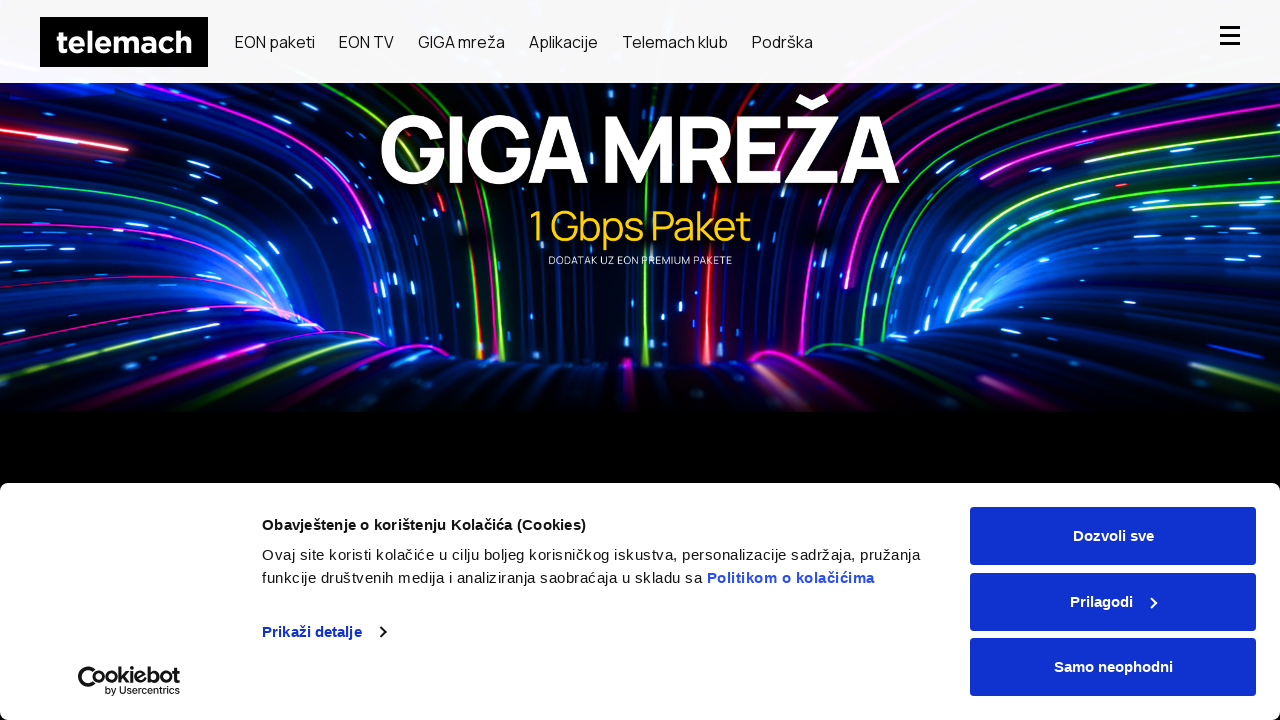

Waited for page to settle after scrolling
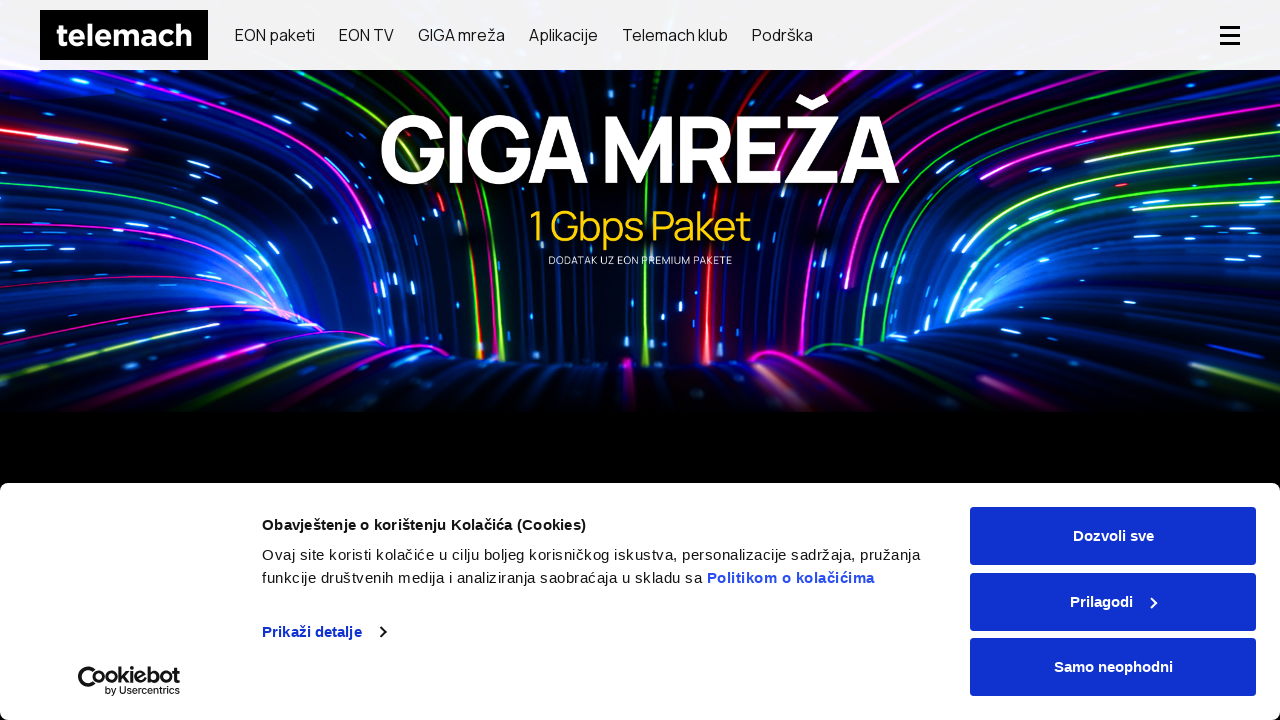

Clicked on public directory link in footer navigation at (747, 361) on #ft-navigation > li:nth-child(4) > ul > li > a
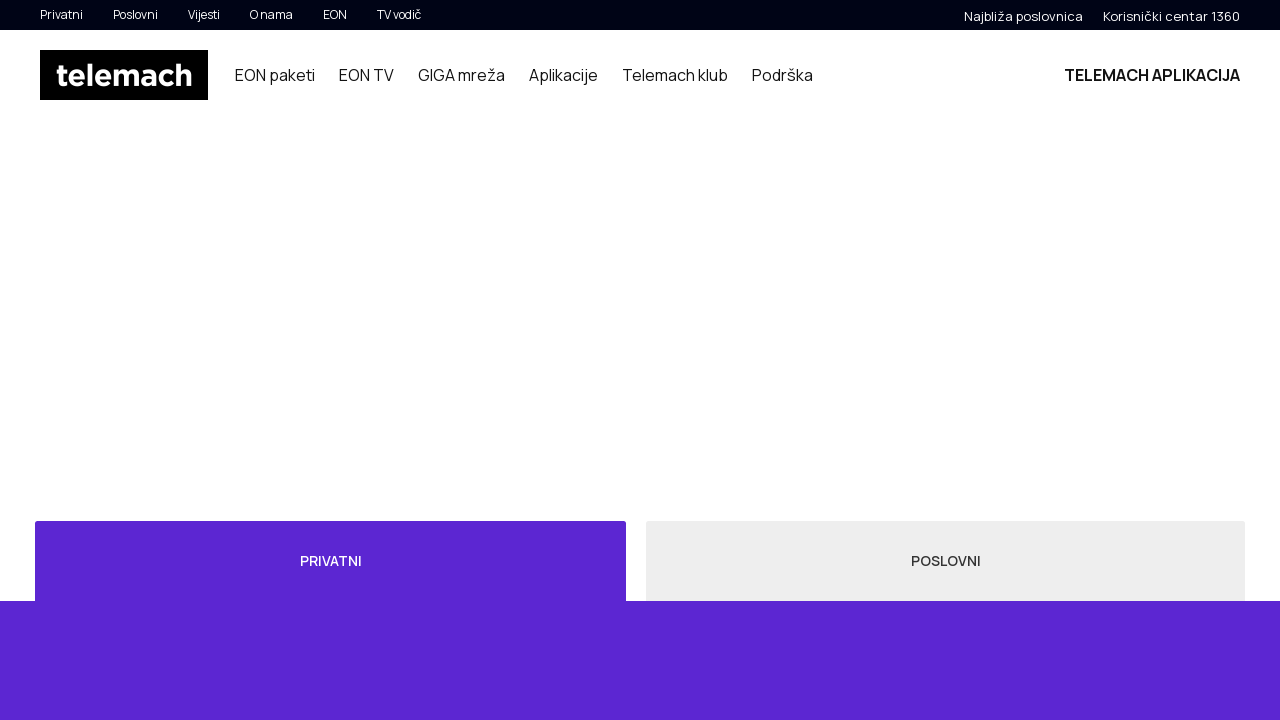

Waited for public directory page to load
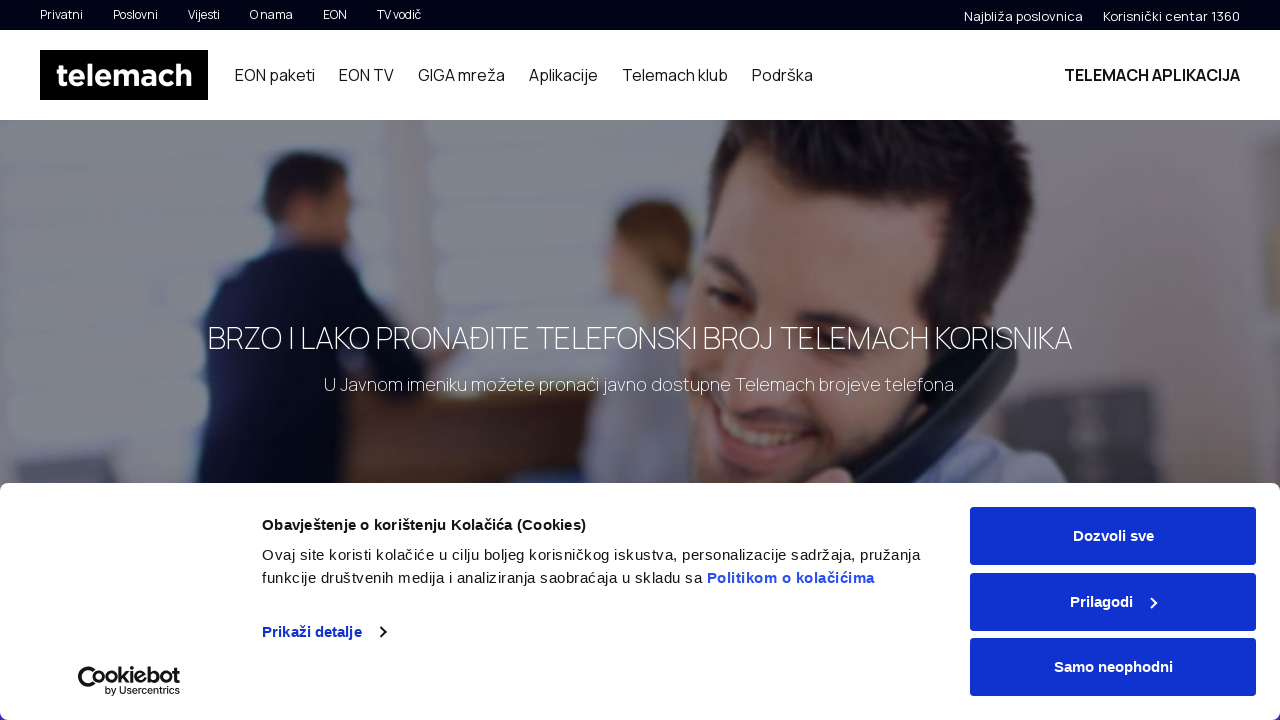

Scrolled down to view directory tabs
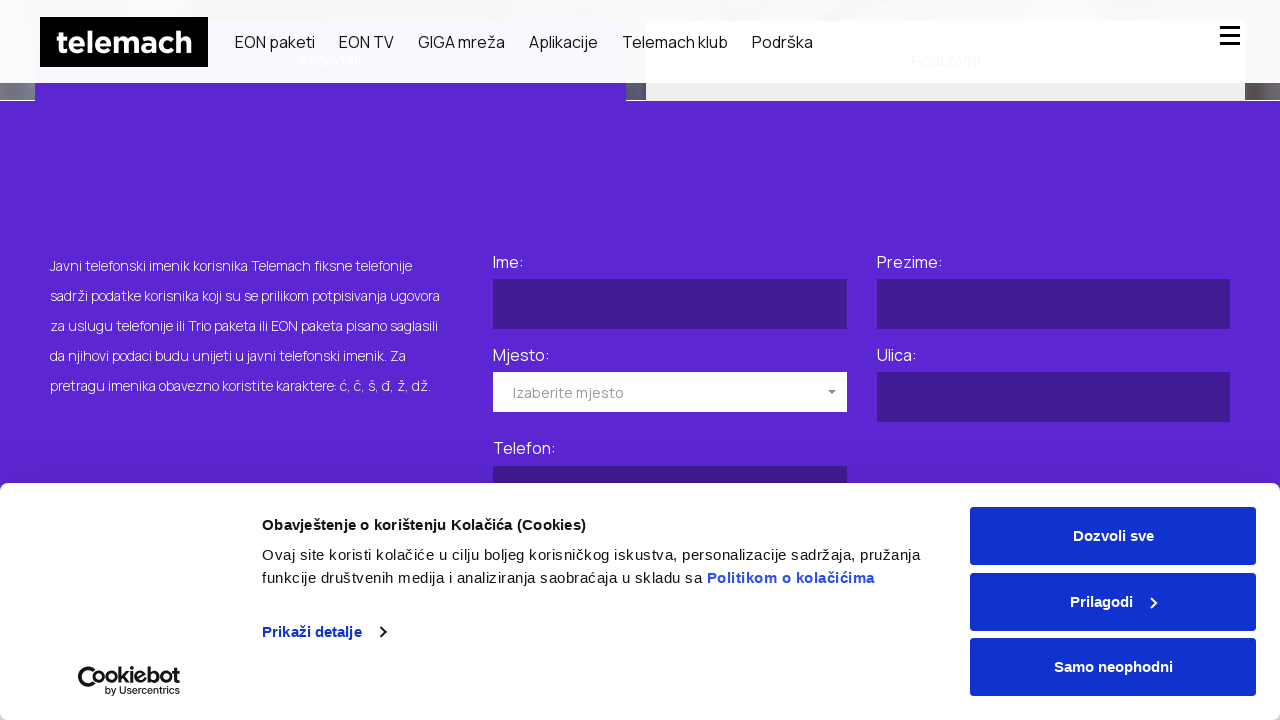

Waited for tabs to be visible
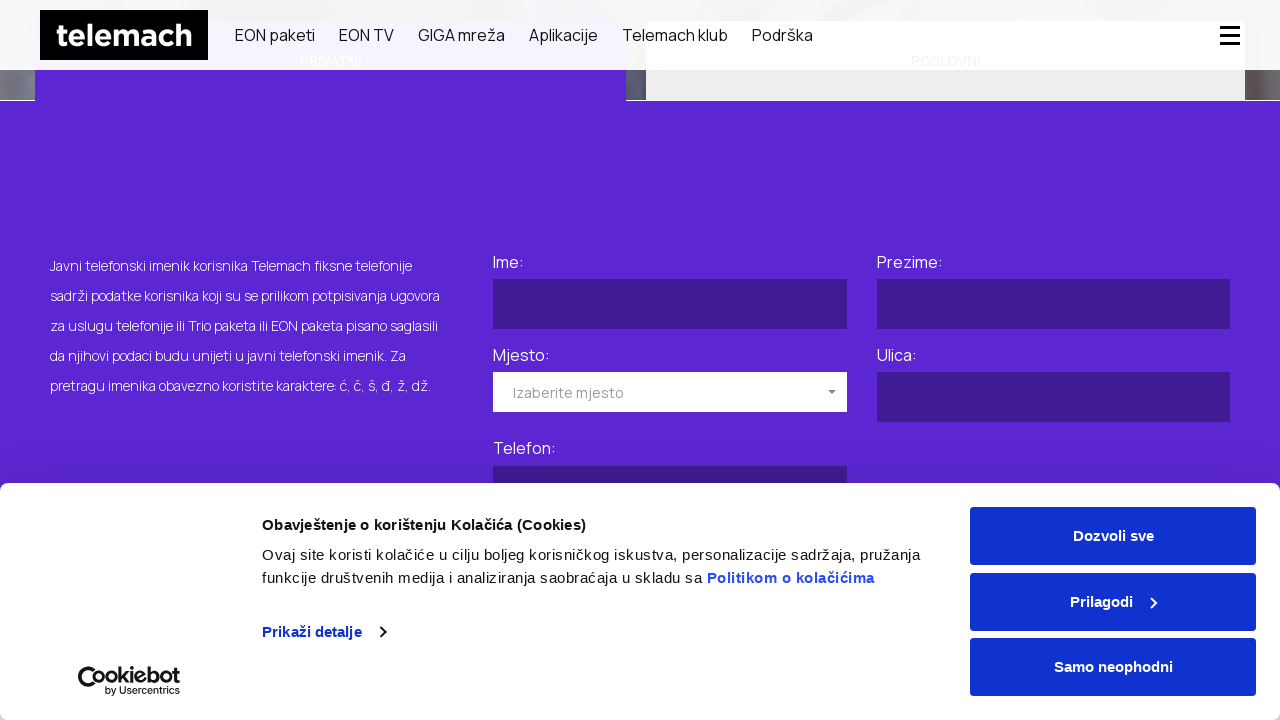

Clicked on Business tab at (946, 361) on #myTab > li:nth-child(2) > a
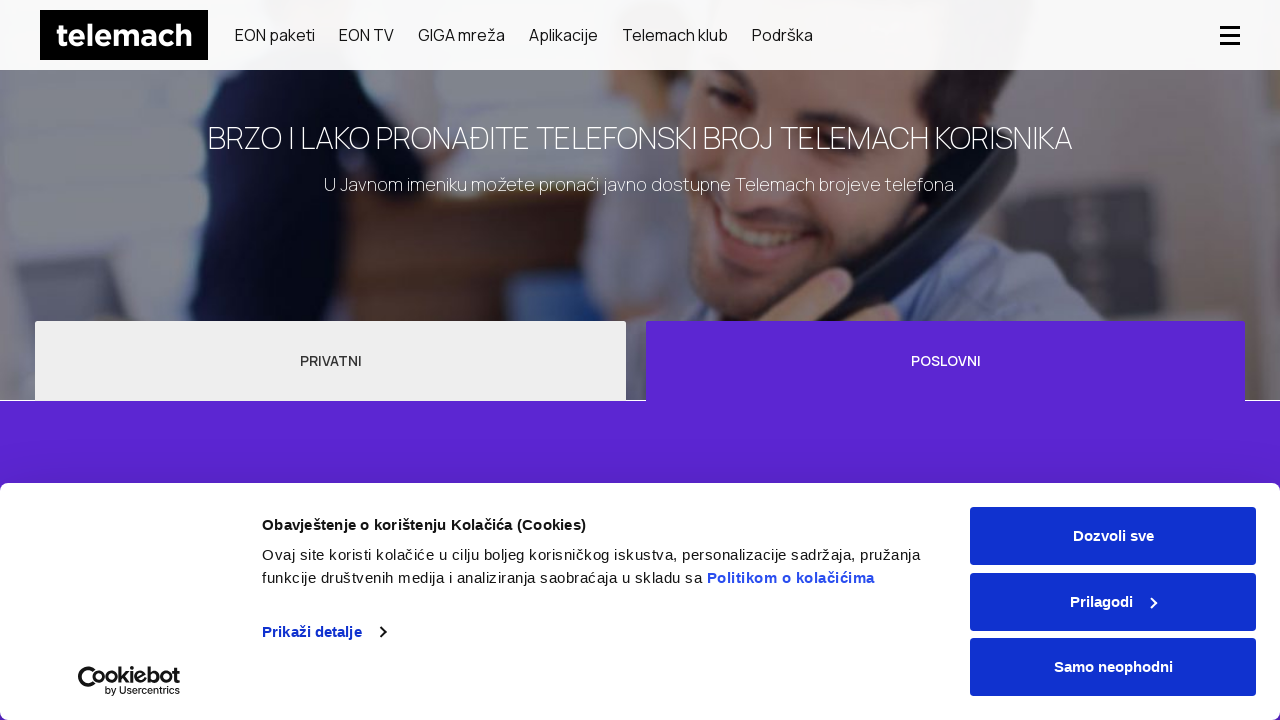

Waited for Business tab to load
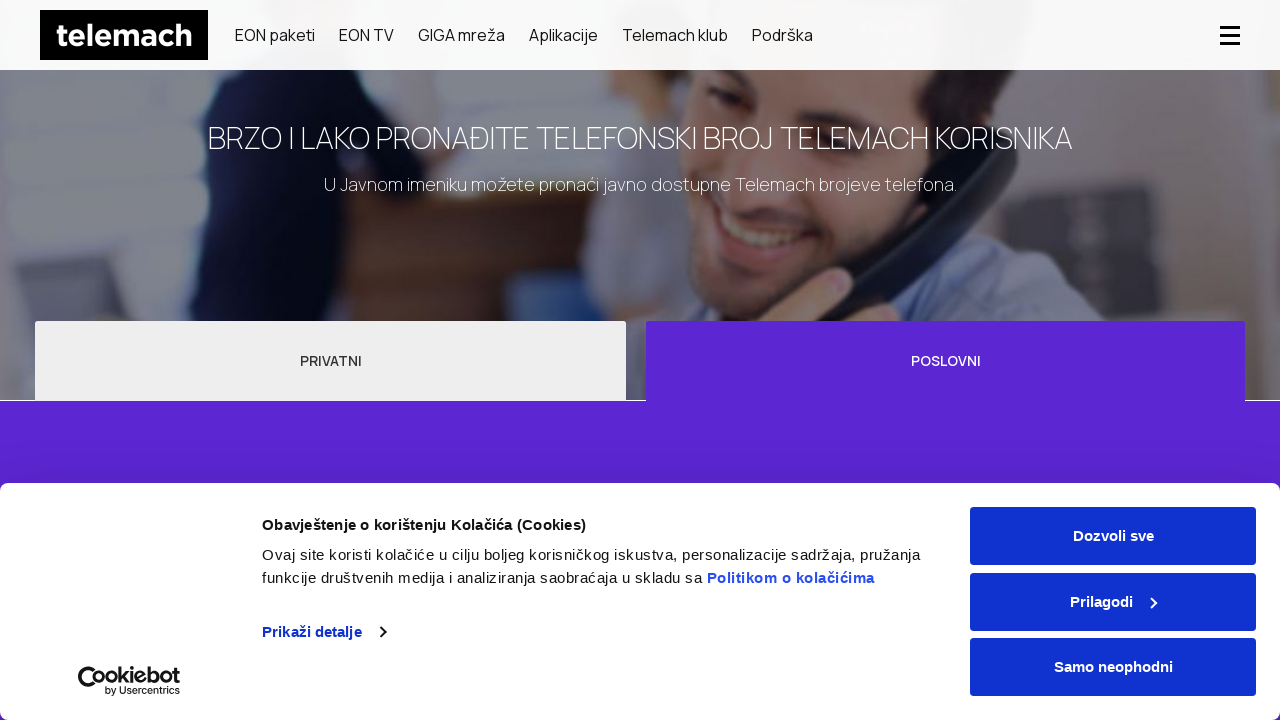

Filled company name field with 'ABC Company' on #phonebook-app > div > form > div > div:nth-child(1) > input
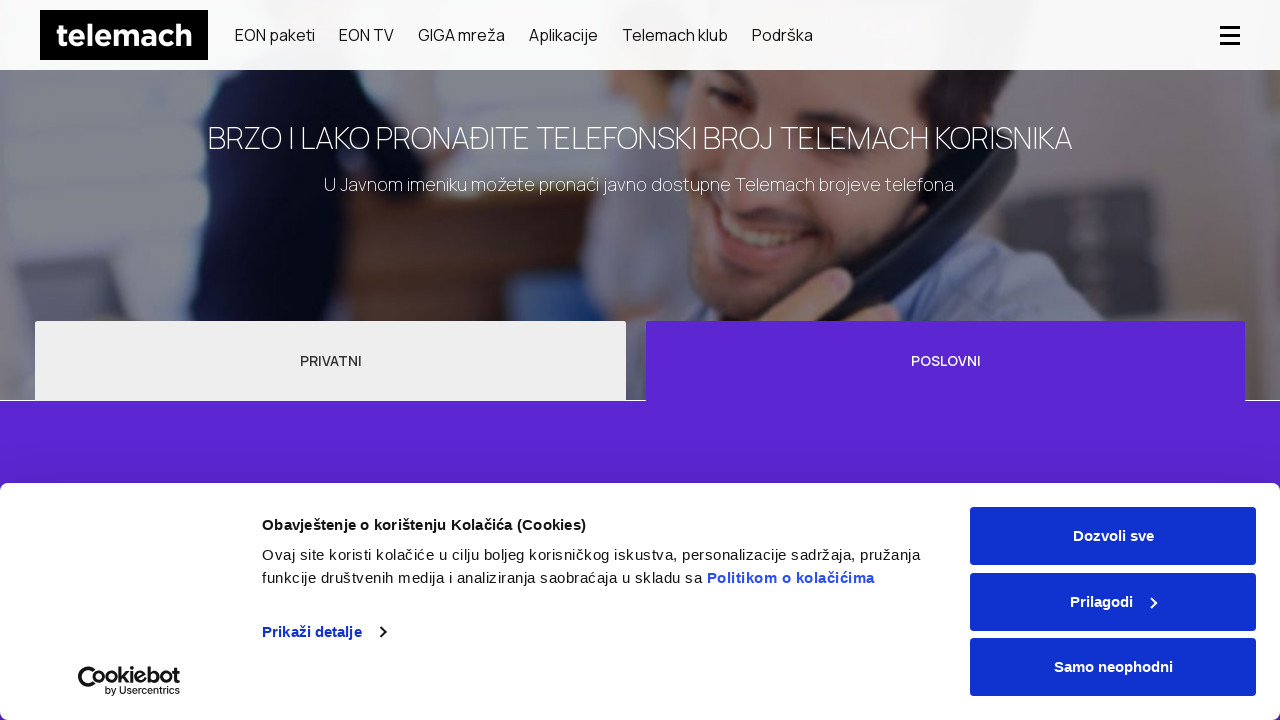

Clicked on city dropdown in Business form at (1053, 361) on #phonebook-app > div > form > div > div:nth-child(2) > div > div > input
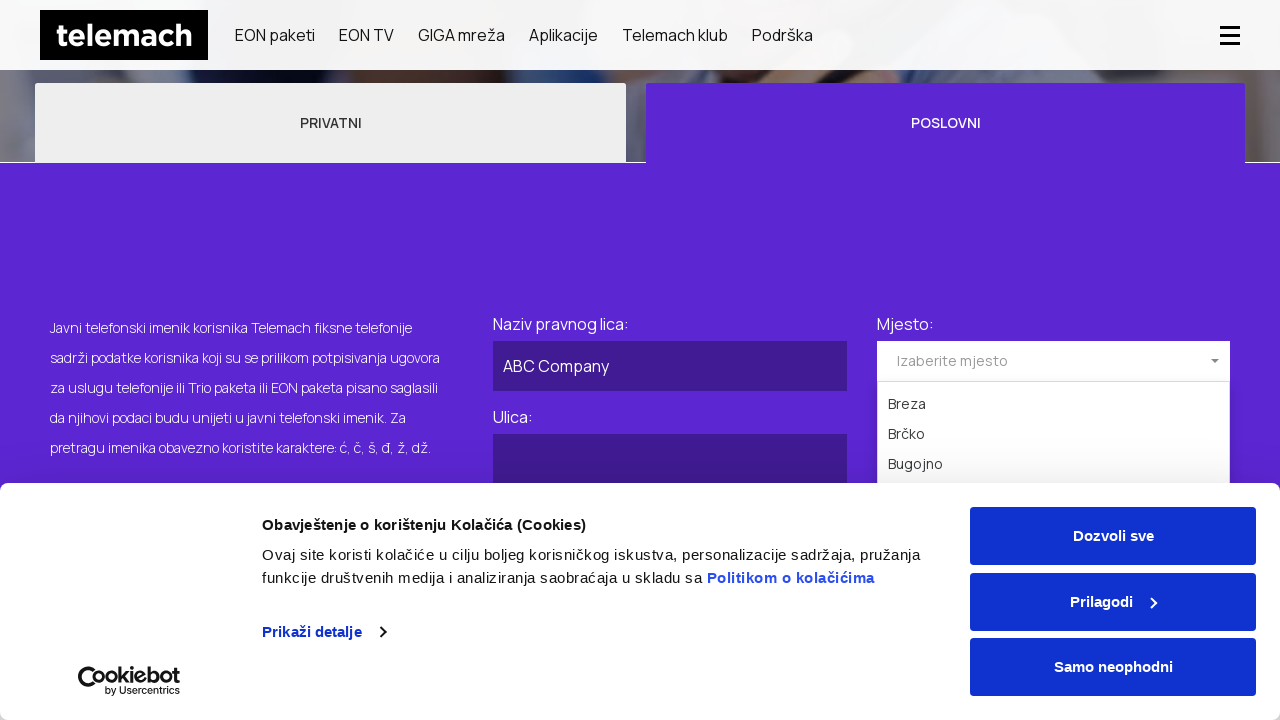

Waited for city dropdown options to appear
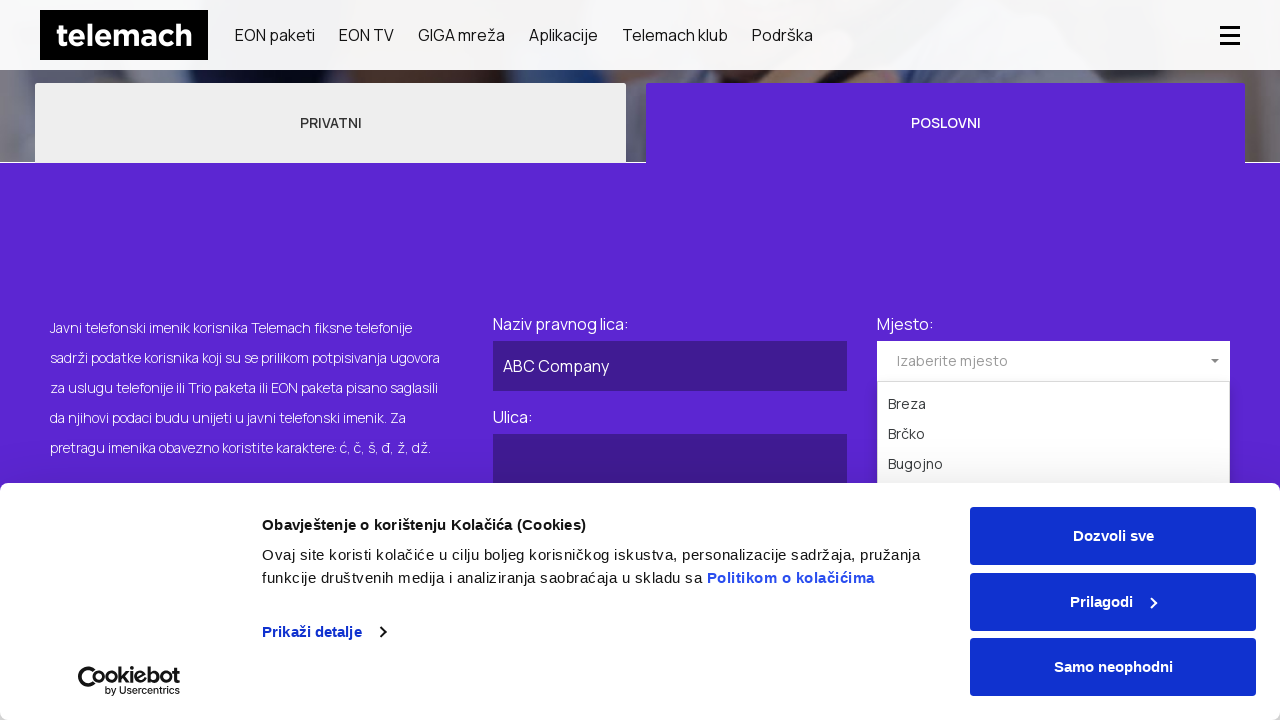

Selected city from dropdown (option 15) at (1053, 361) on #phonebook-app > div > form > div > div:nth-child(2) > div > ul > li:nth-child(1
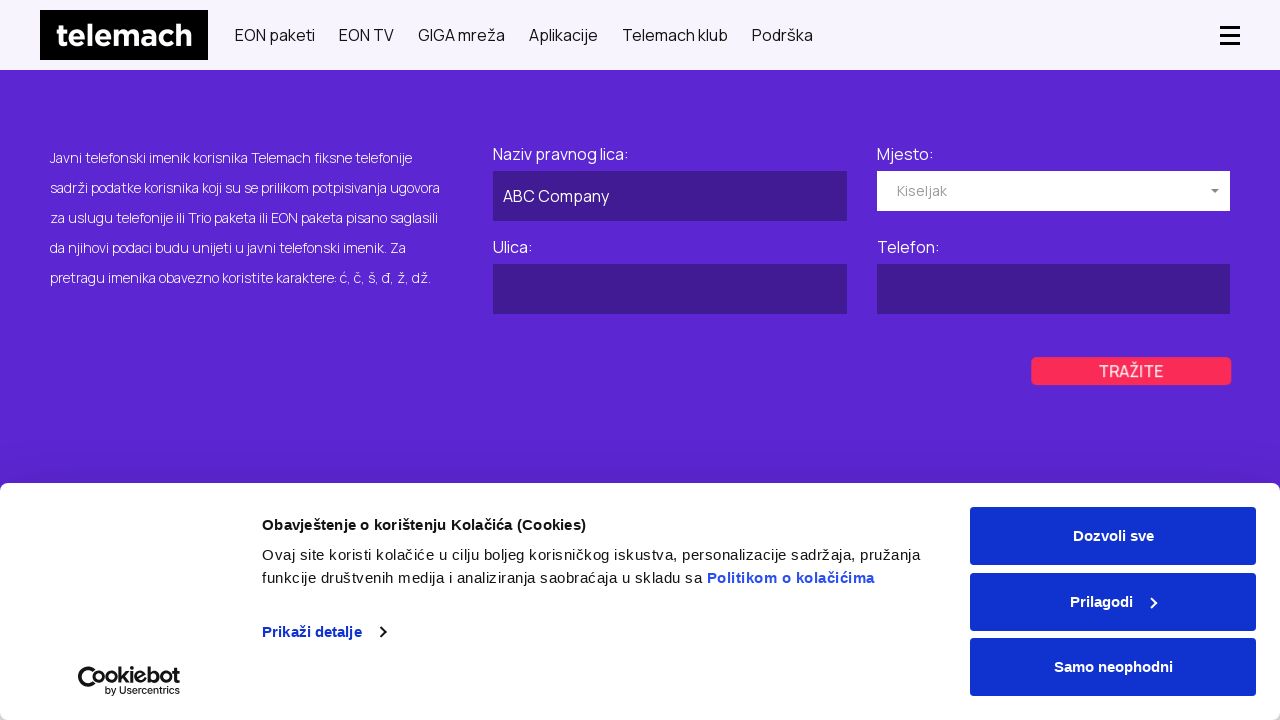

Waited for city selection to be processed
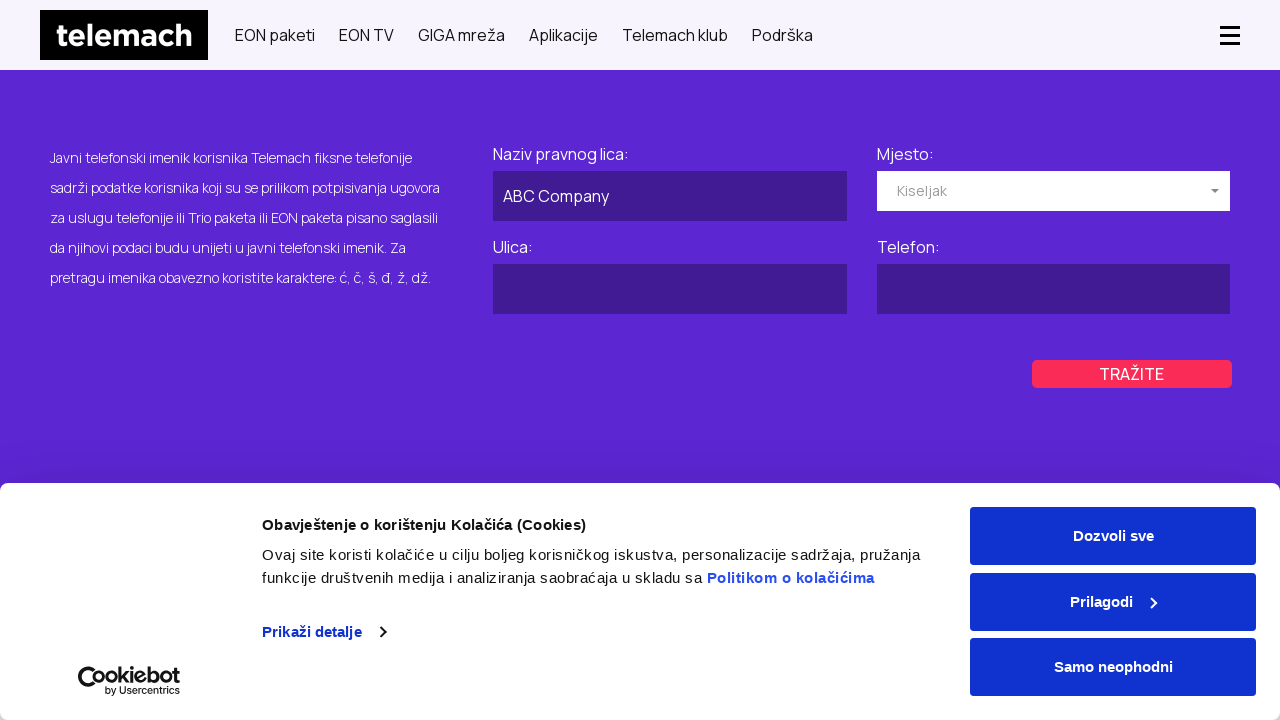

Filled street field with 'Glavna ulica 10' on #phonebook-app > div > form > div > div:nth-child(3) > input
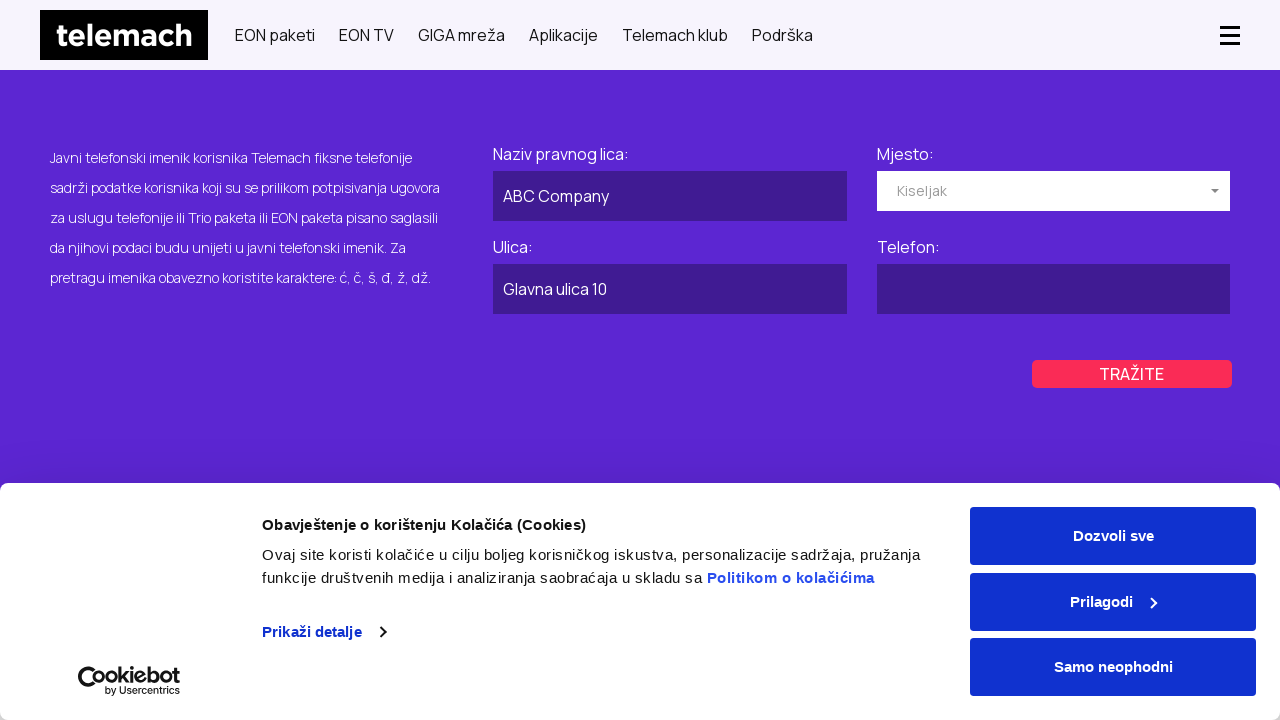

Filled phone field with '033 222 111' on #phonebook-app > div > form > div > div:nth-child(4) > input
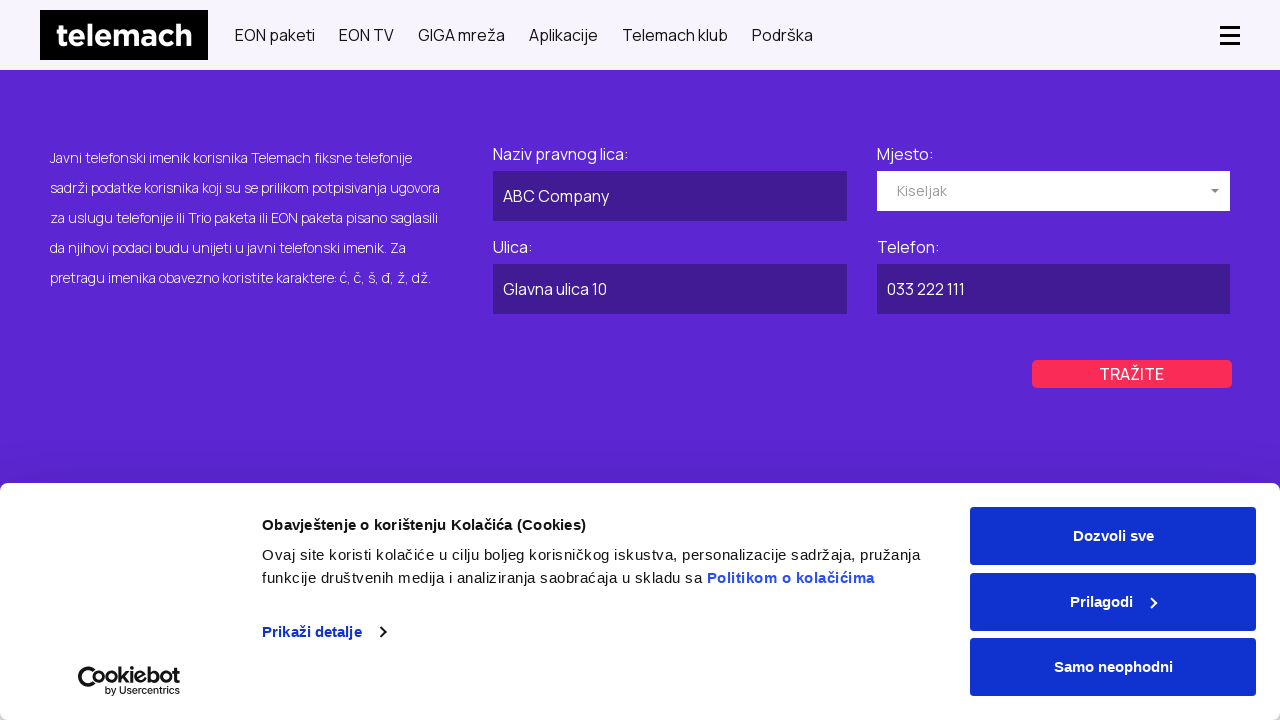

Clicked search button to search for business directory at (1132, 374) on #phonebook-app > div > form > div > div.field-wrapper.col-xs-12.col-sm-6.col-lg-
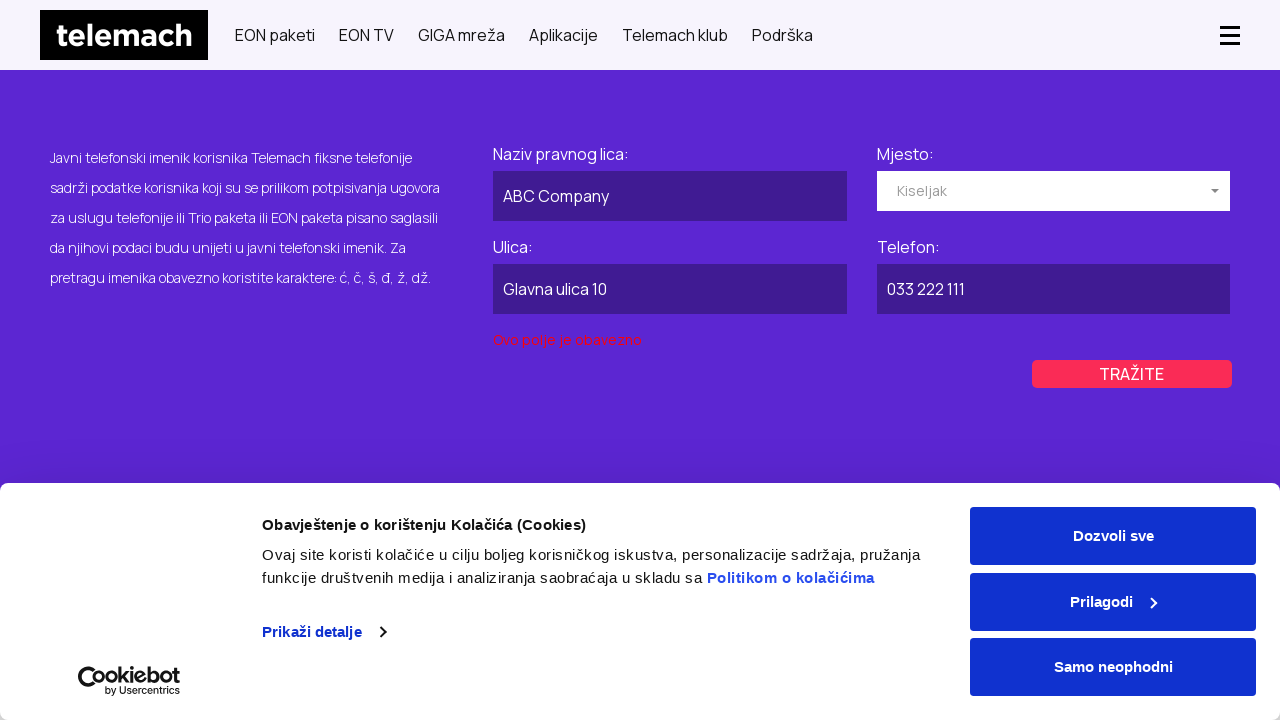

Waited for business search results to load
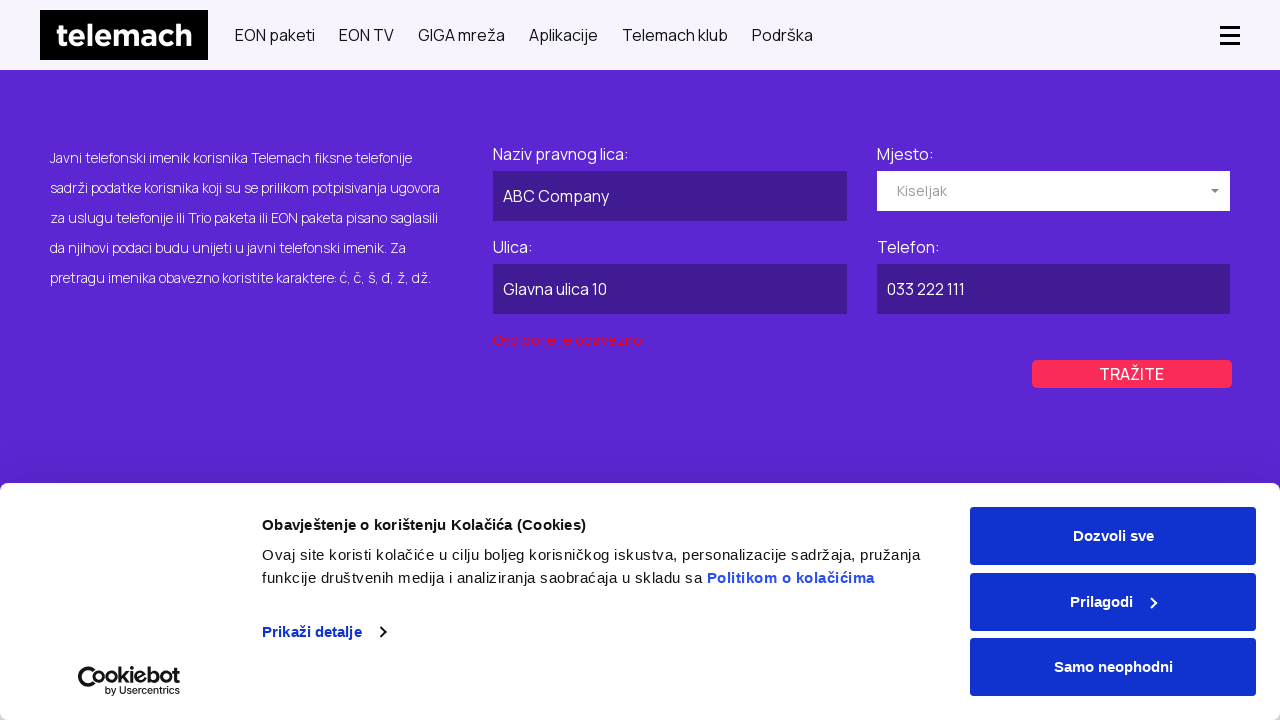

Clicked on Private tab at (330, 361) on #myTab > li:nth-child(1) > a
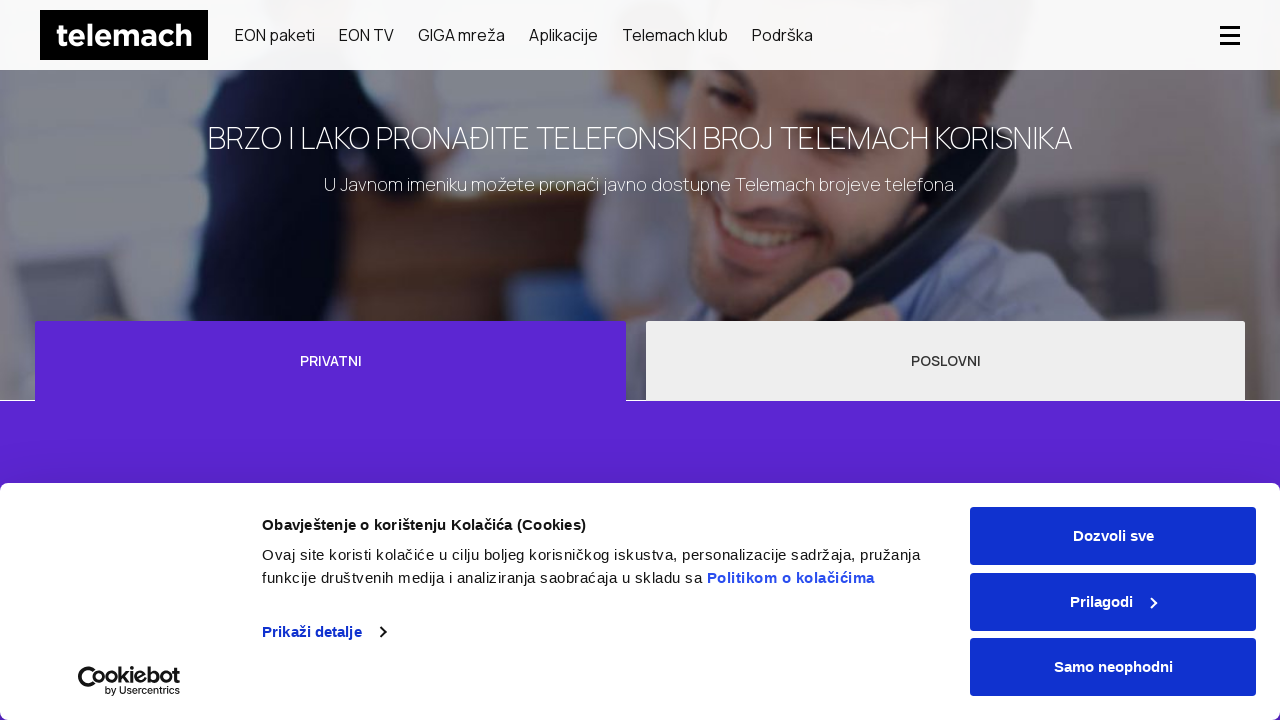

Waited for Private tab to load
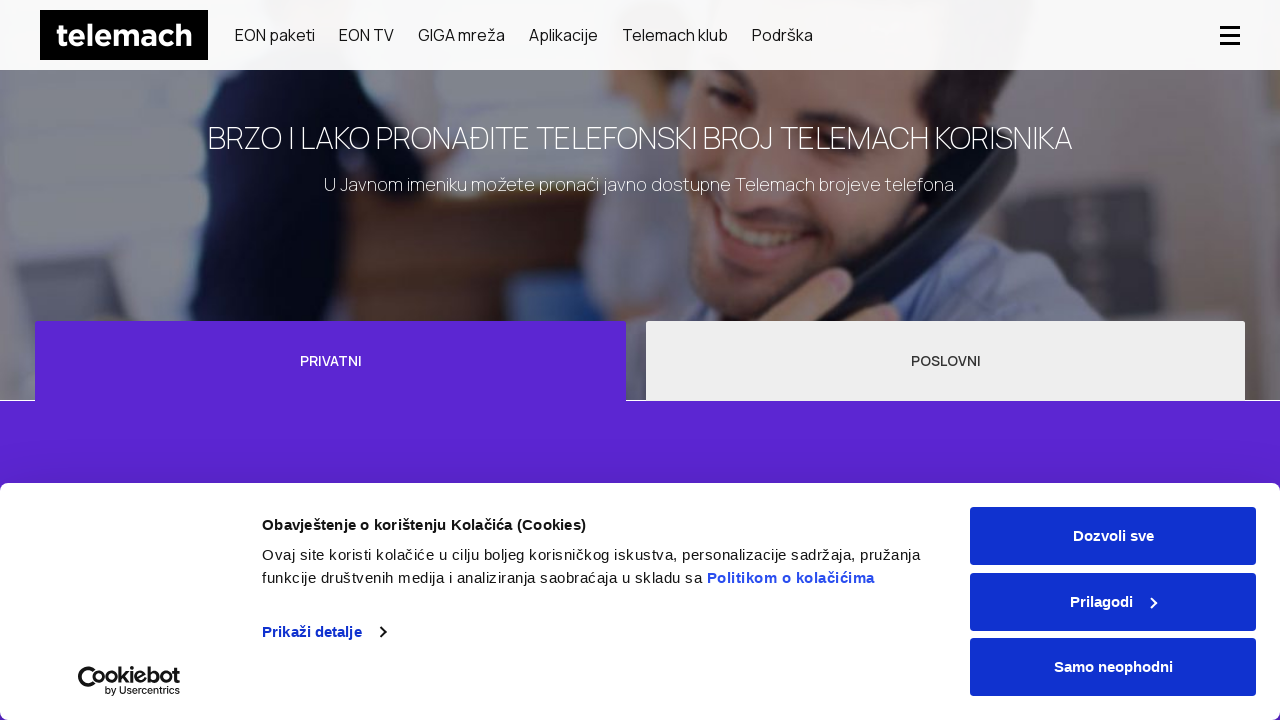

Filled first name field with 'Ivan' on #phonebook-private-app > div > form > div > div:nth-child(1) > input
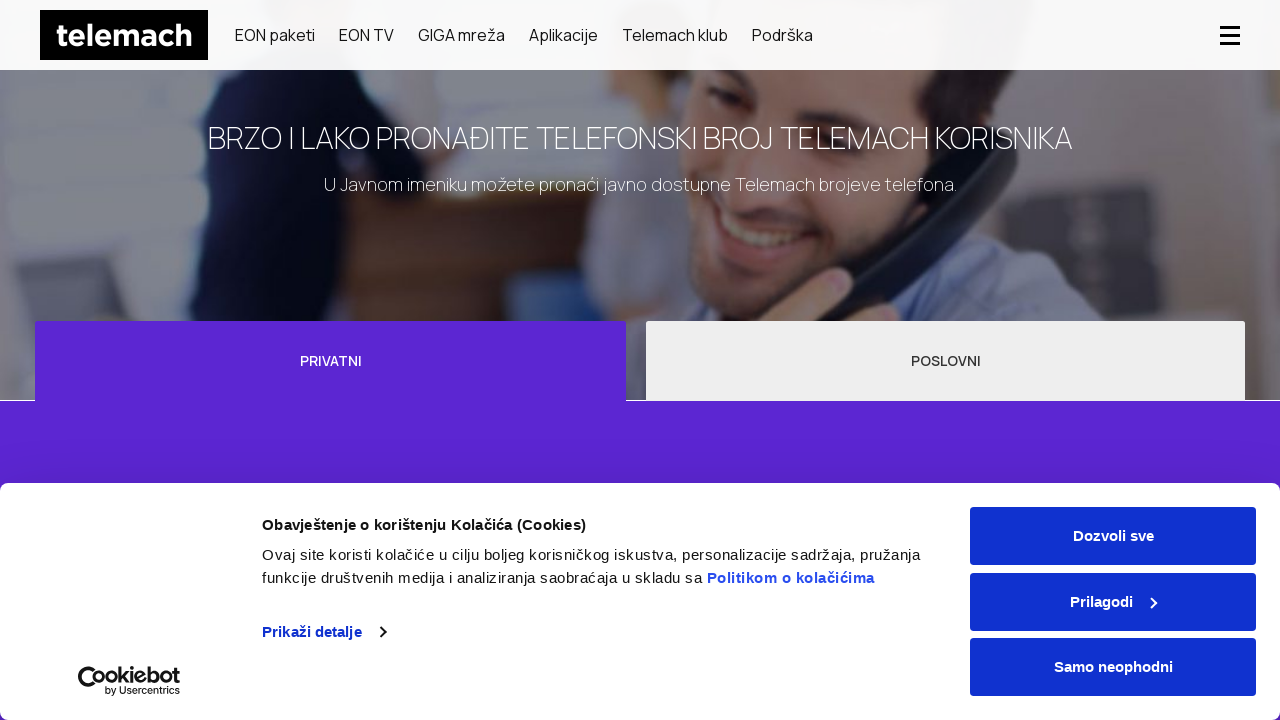

Filled last name field with 'Ivanic' on #phonebook-private-app > div > form > div > div:nth-child(2) > input
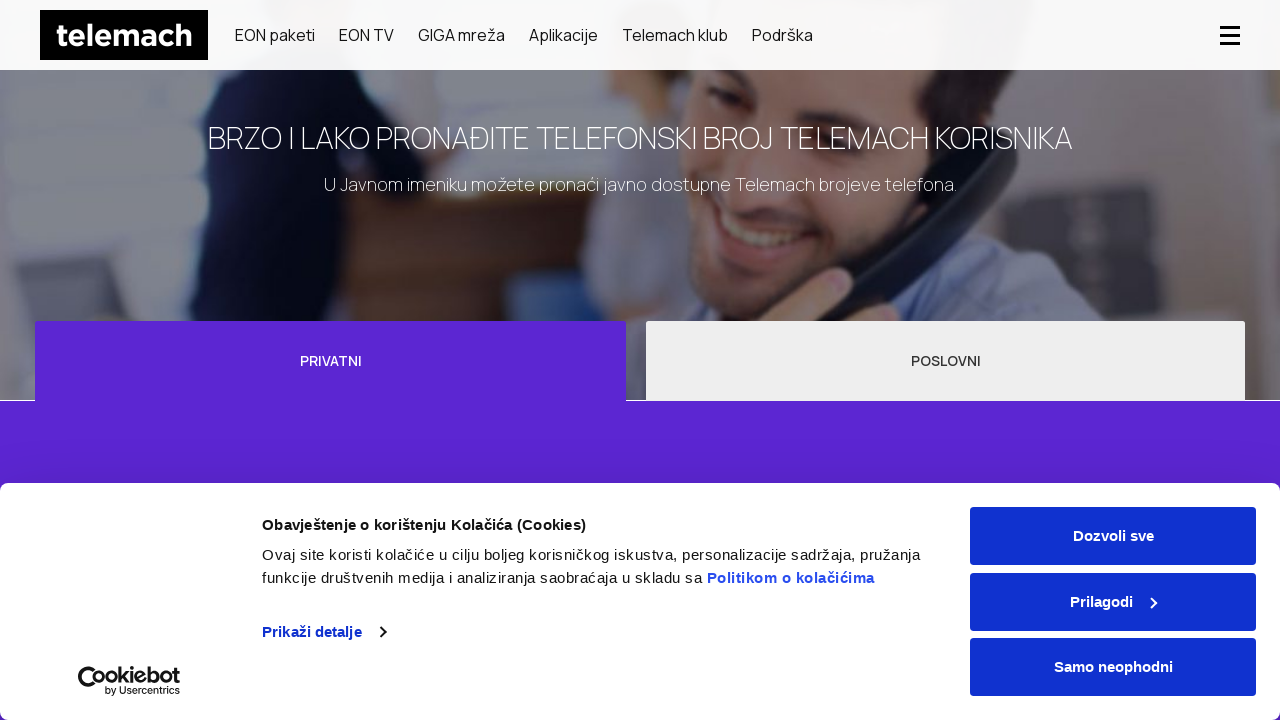

Clicked on city dropdown in Private form at (670, 360) on #phonebook-private-app > div > form > div > div:nth-child(3) > div > div > input
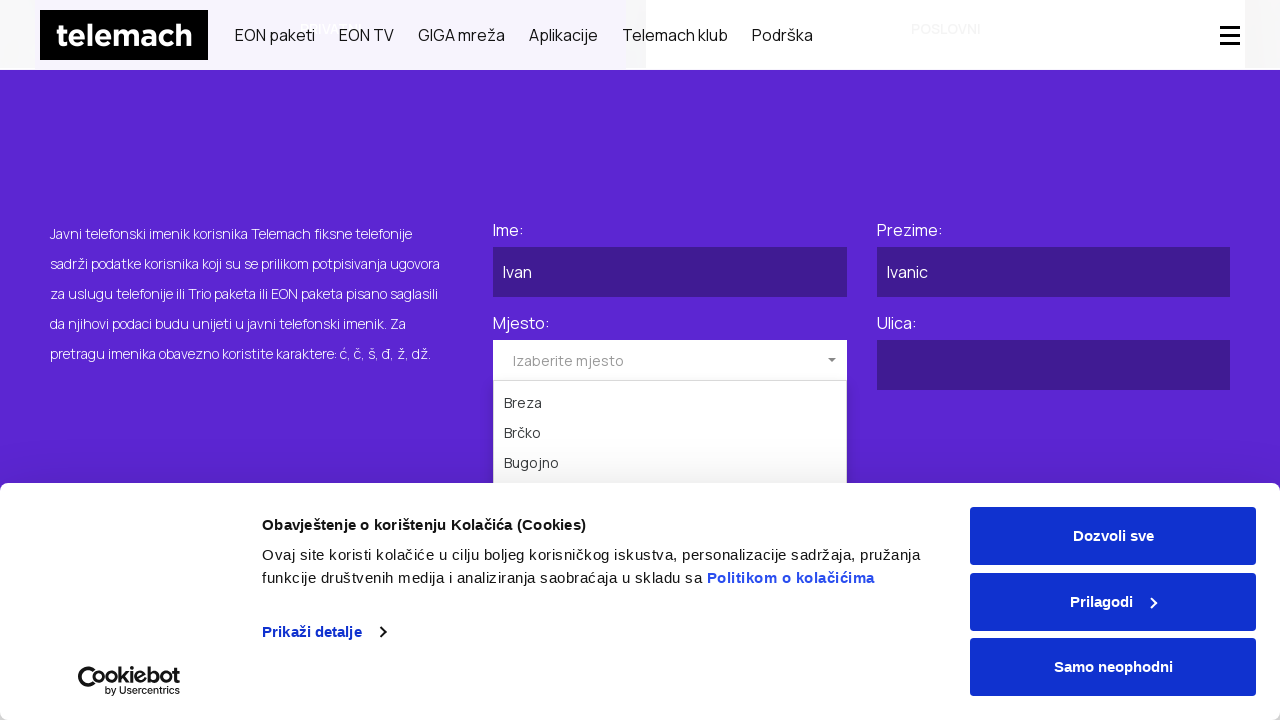

Waited for city dropdown options to appear in Private form
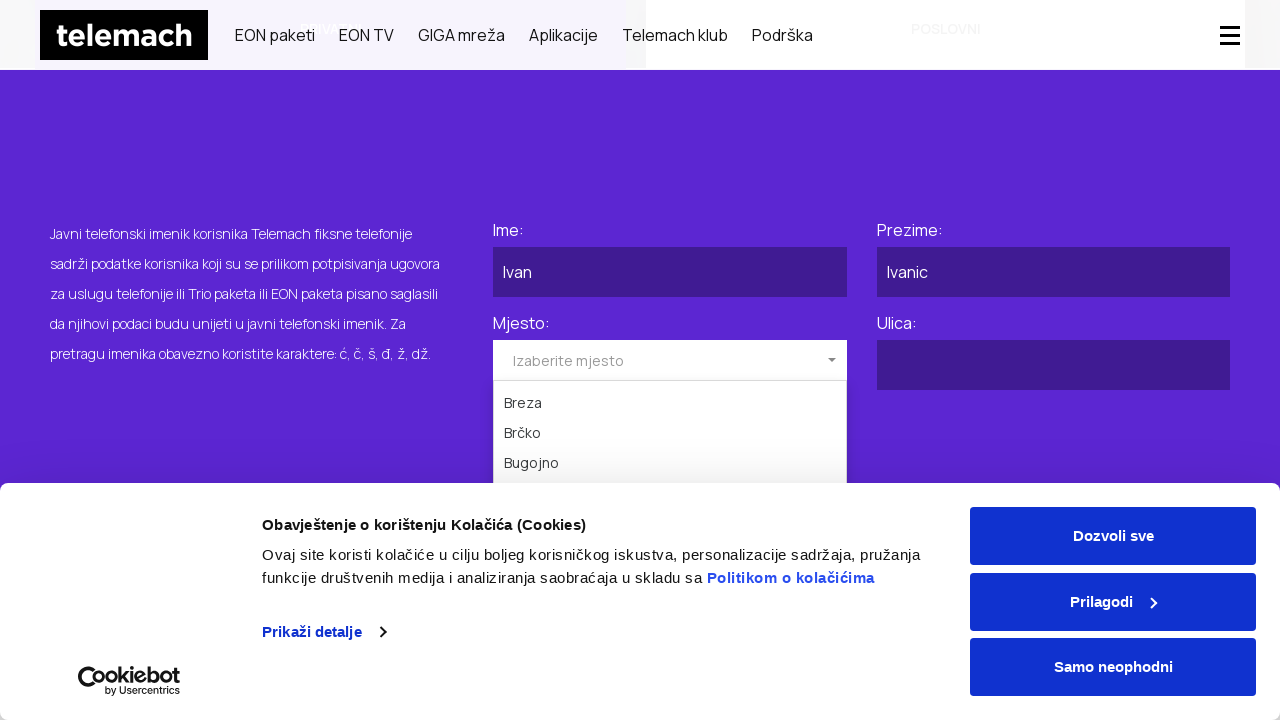

Selected city from dropdown in Private form (option 37) at (670, 360) on #phonebook-private-app > div > form > div > div:nth-child(3) > div > ul > li:nth
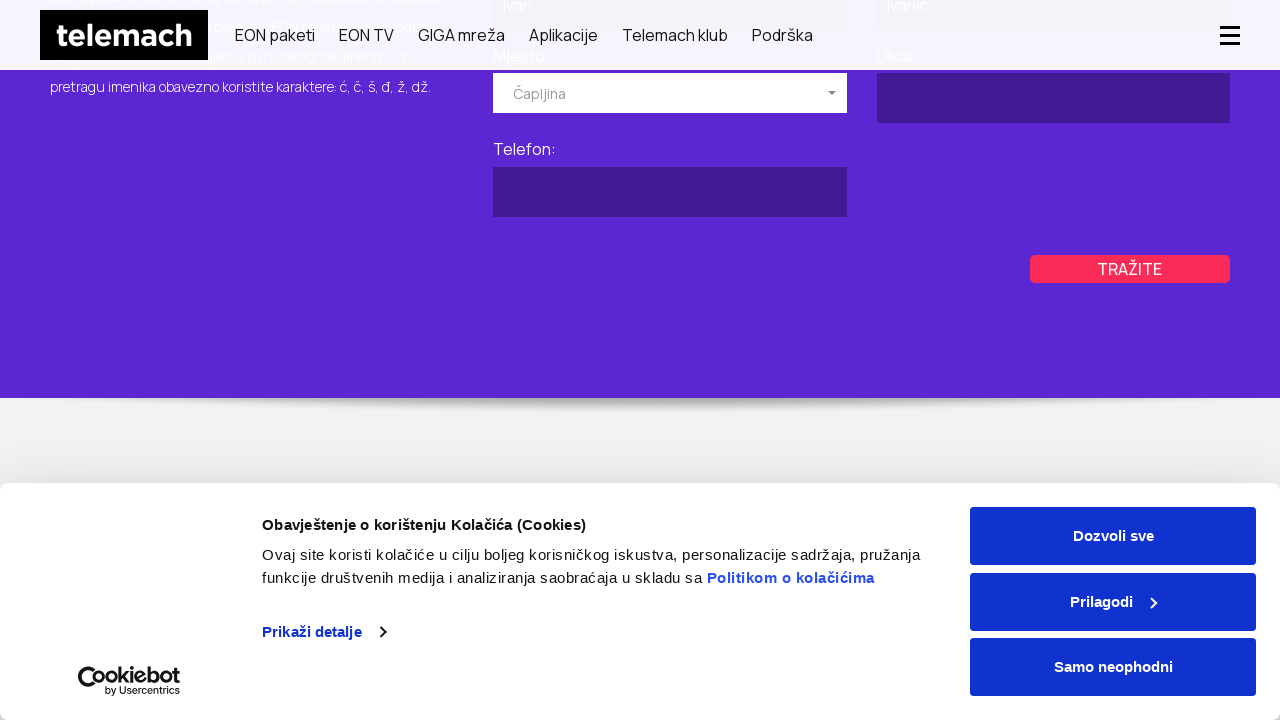

Waited for city selection to be processed in Private form
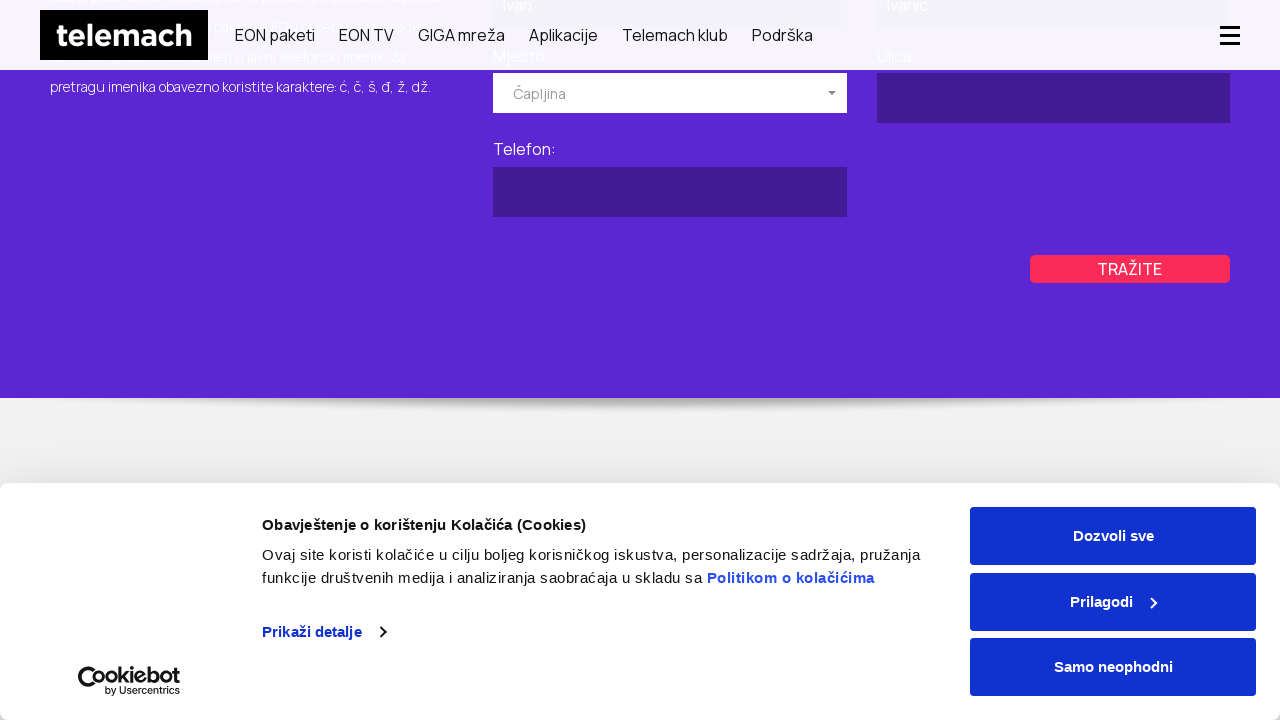

Filled street field with 'Sporedna ulica 5' on #phonebook-private-app > div > form > div > div:nth-child(4) > input
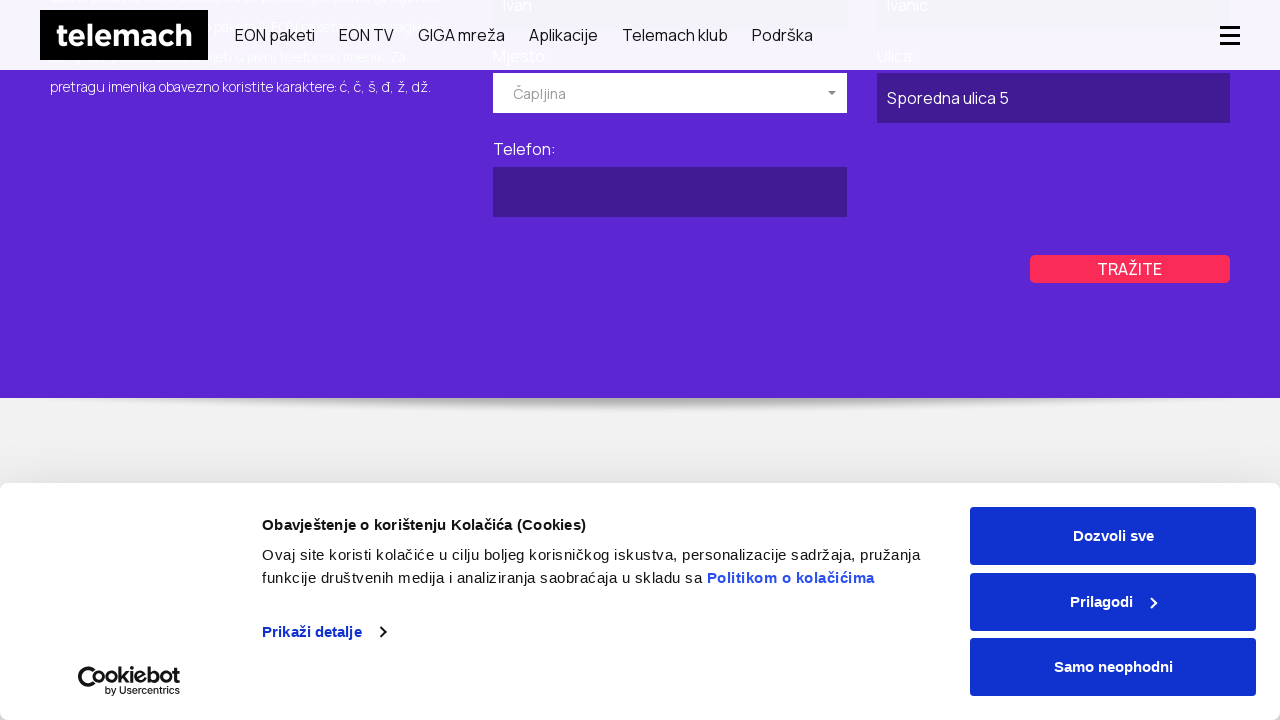

Filled phone field with '036 111 222' on #phonebook-private-app > div > form > div > div:nth-child(5) > input
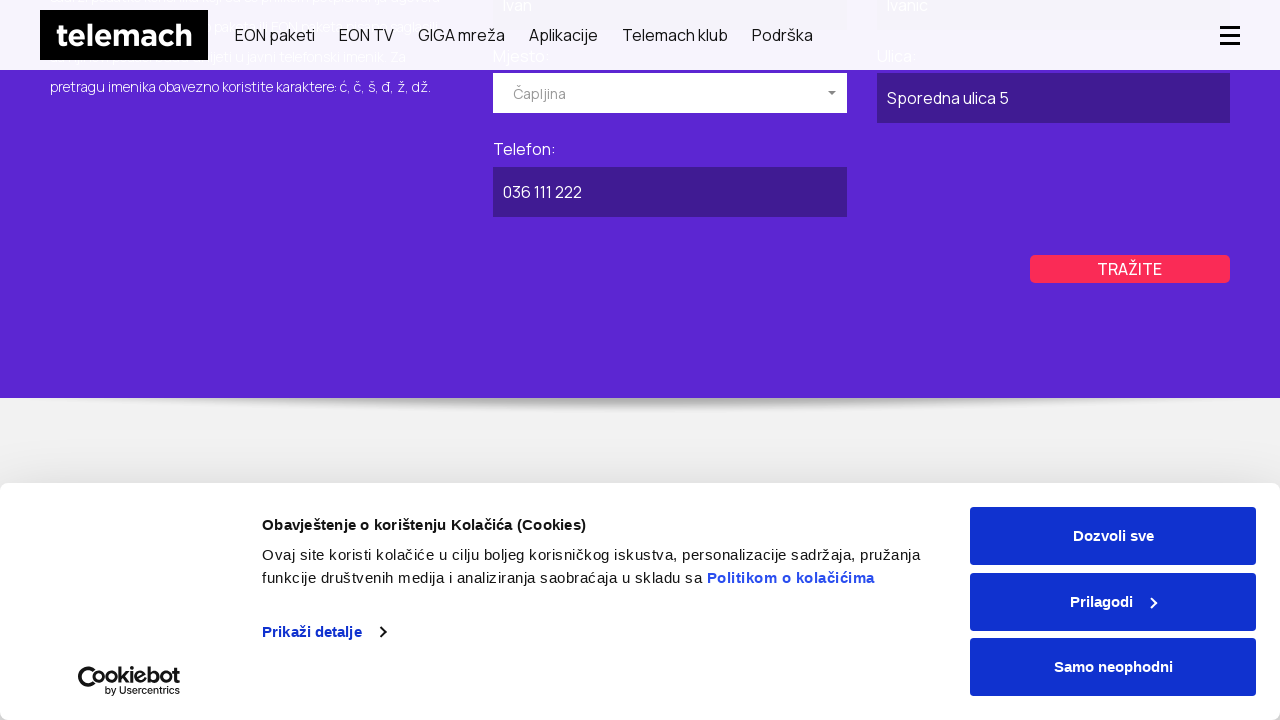

Clicked search button to search for private directory at (1130, 269) on #phonebook-private-app > div > form > div > div.field-wrapper.col-xs-12.col-sm-o
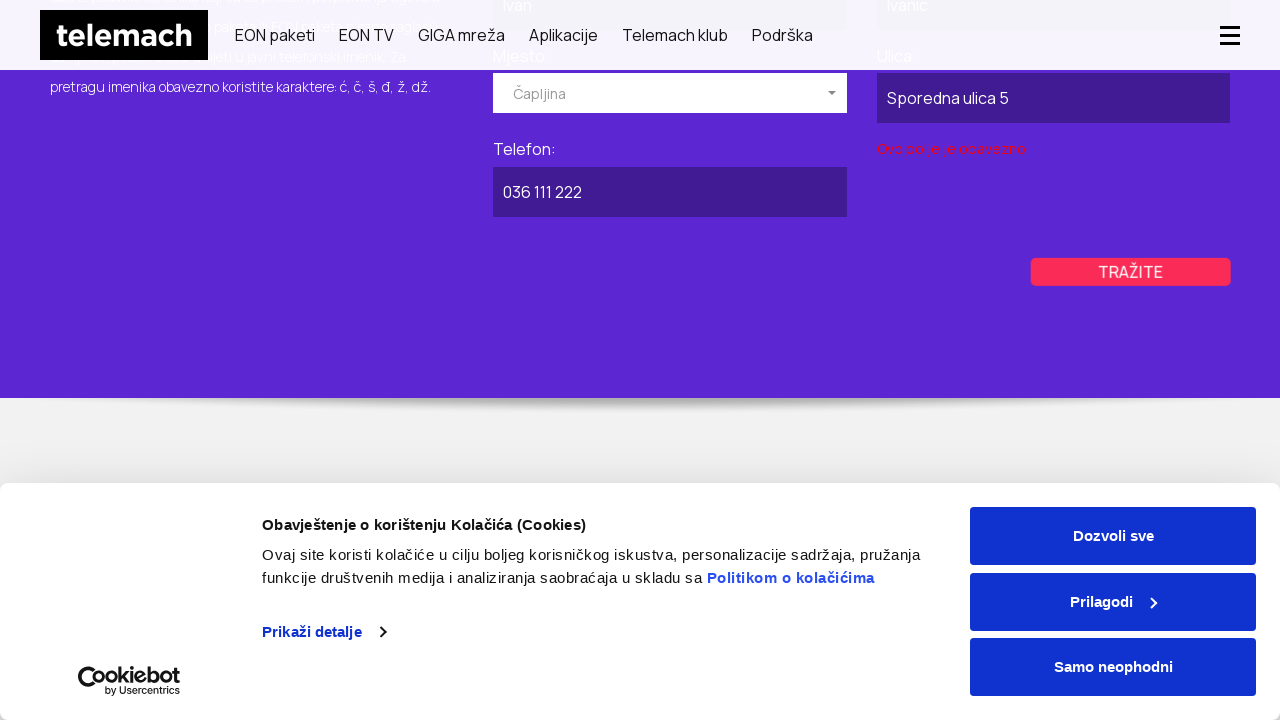

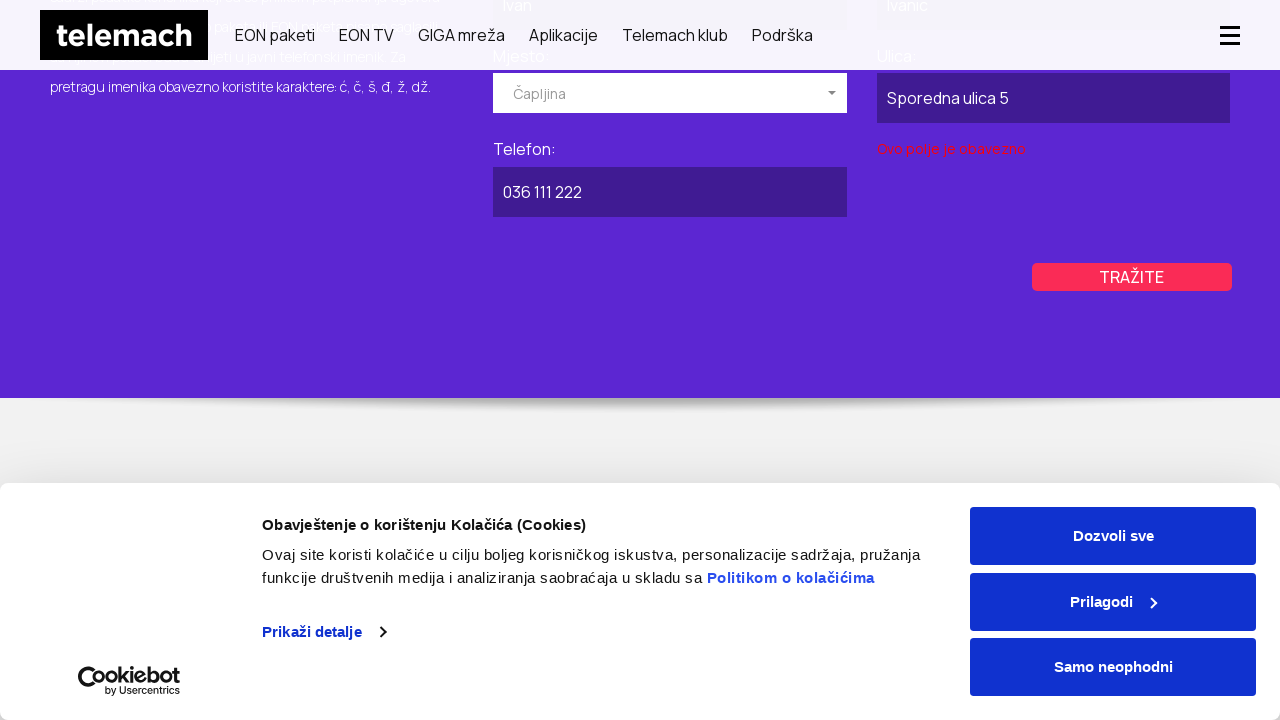